Tests radio button functionality by verifying initial checked state, clicking a different radio button, and confirming the selection changes appropriately

Starting URL: https://testpages.herokuapp.com/styled/basic-html-form-test.html

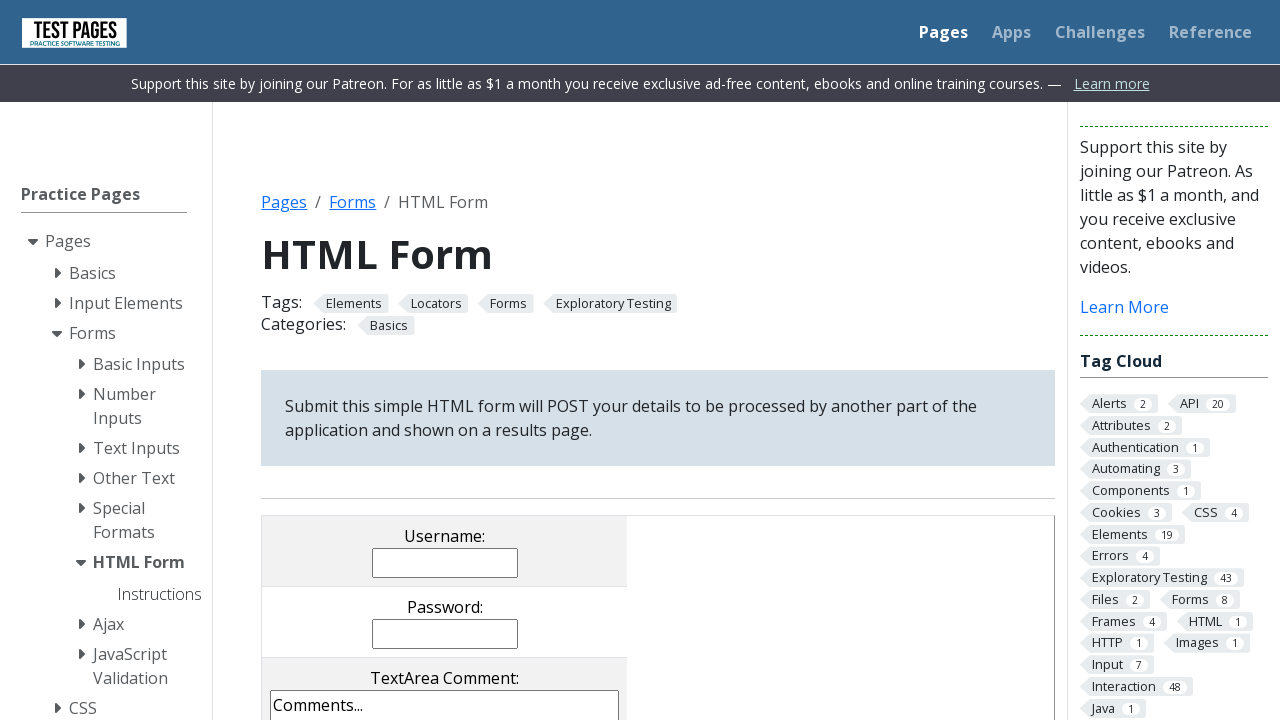

Navigated to basic HTML form test page
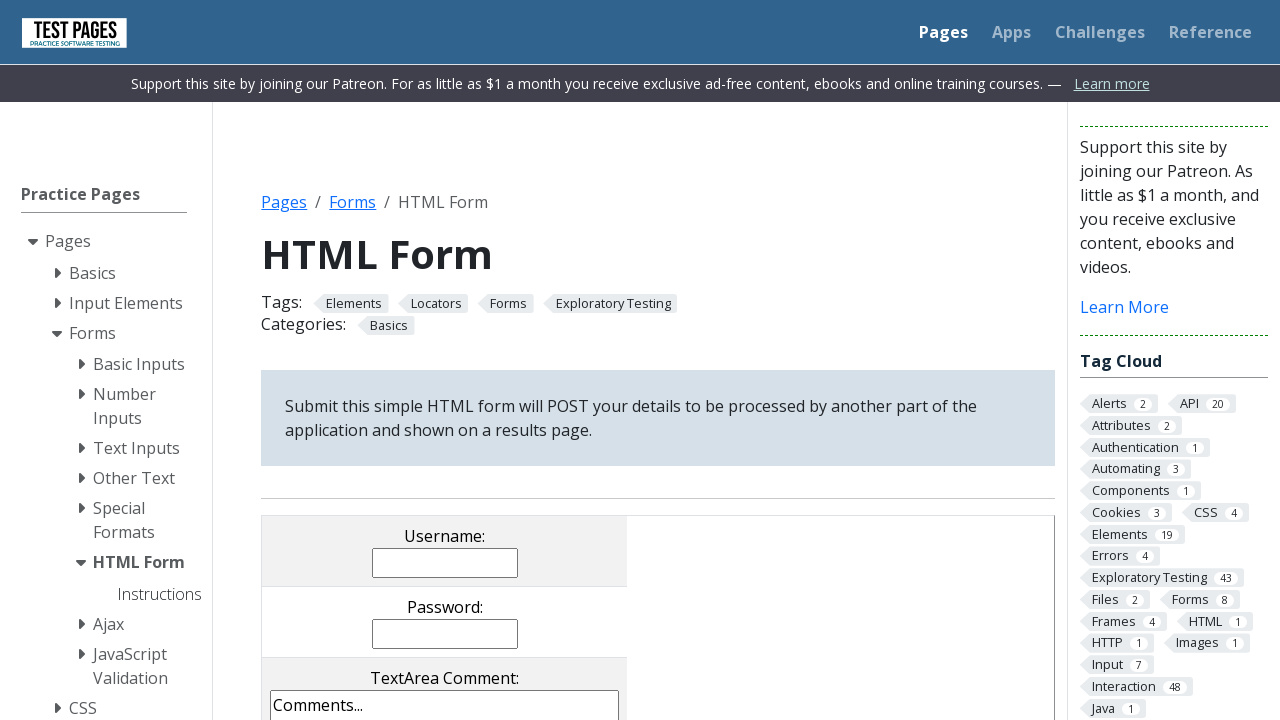

Located radio button rd2
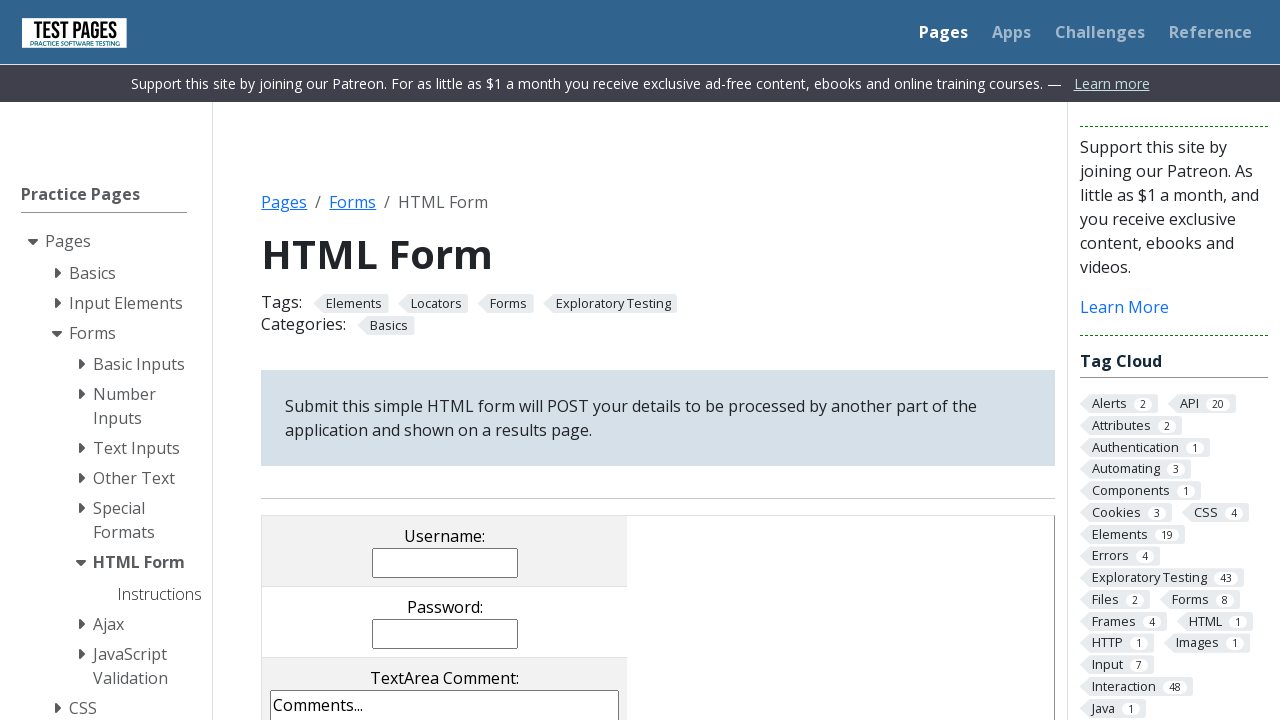

Verified radio button rd2 is initially checked
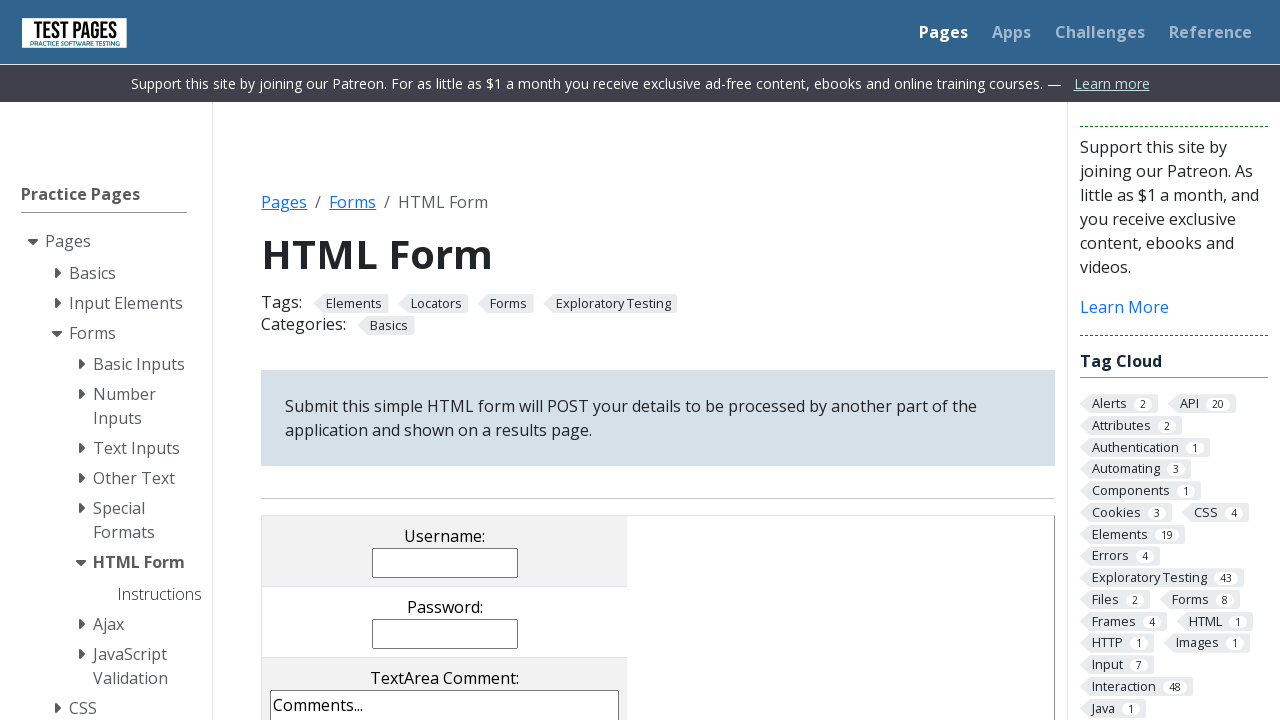

Located radio button rd1
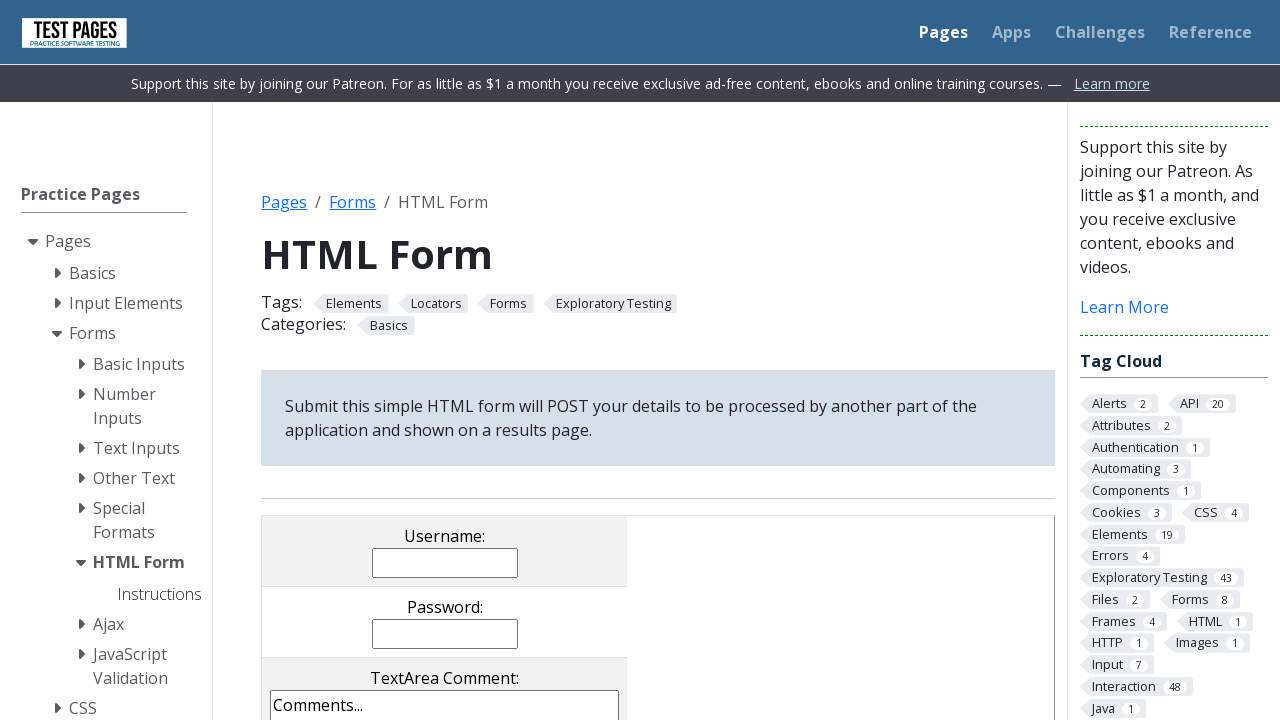

Verified radio button rd1 is not initially checked
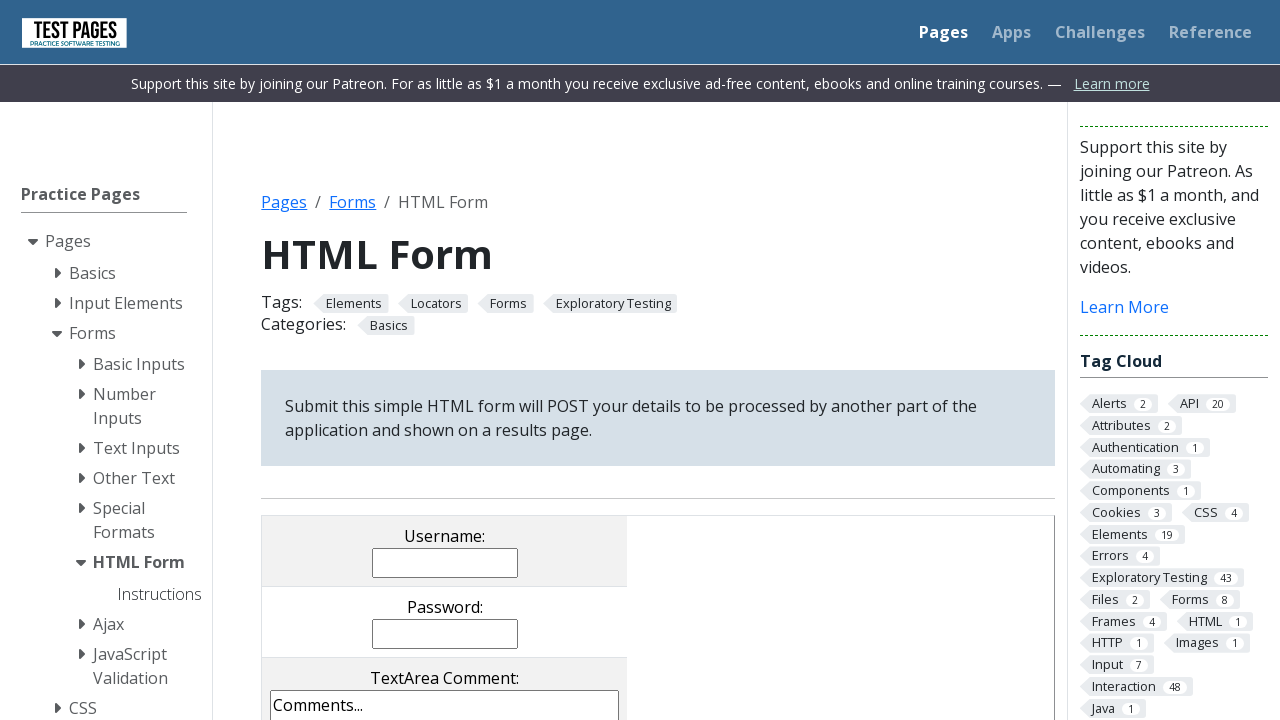

Clicked radio button rd1 to select it at (350, 360) on input[value=rd1]
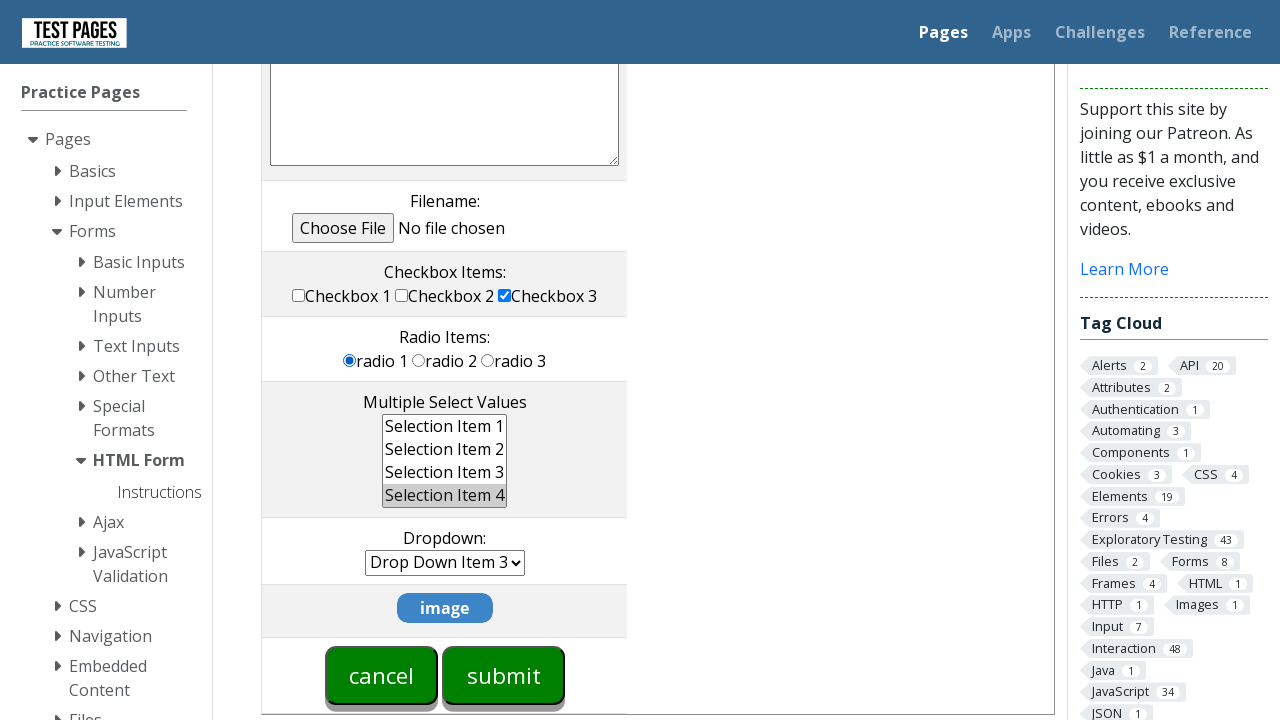

Verified radio button rd1 is now checked
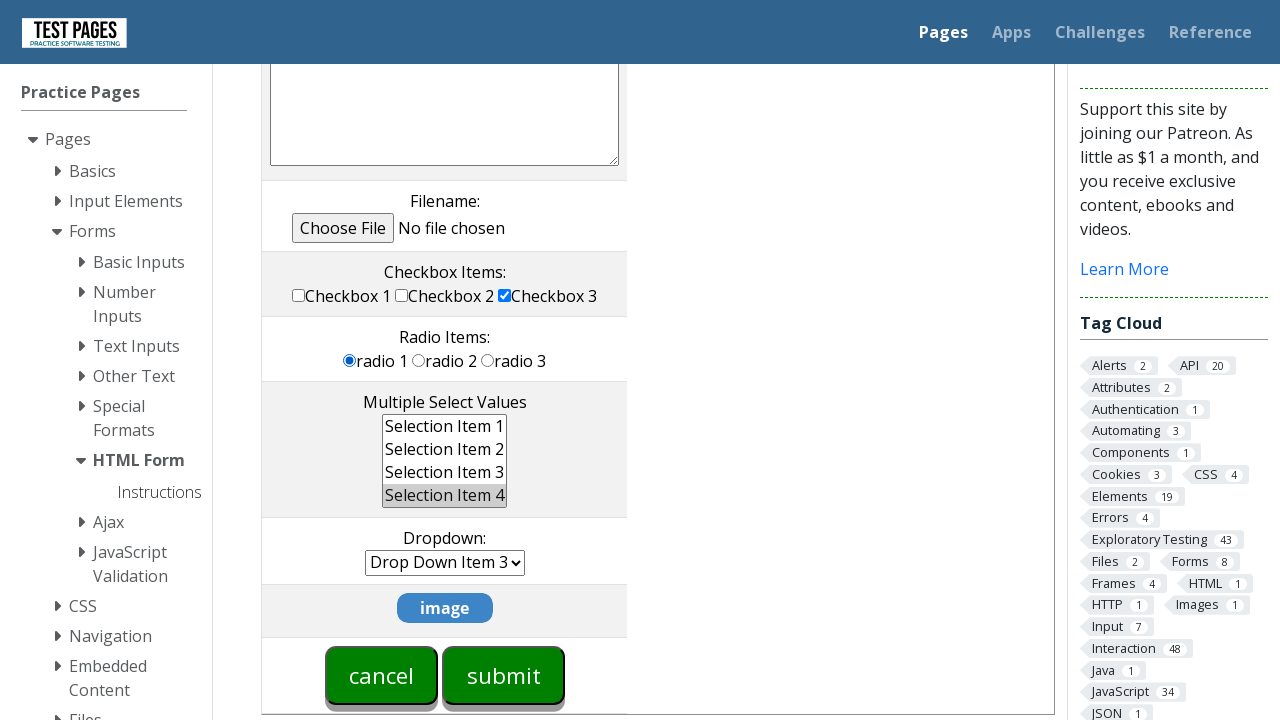

Verified radio button rd2 is no longer checked
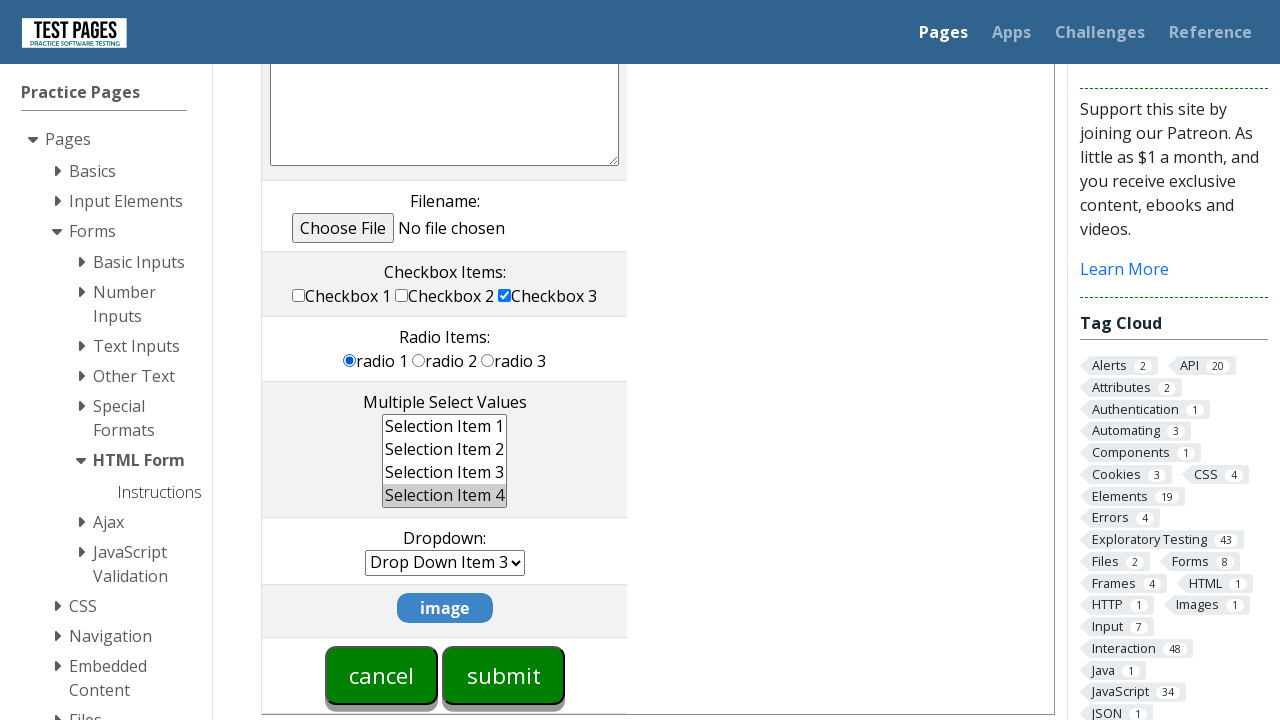

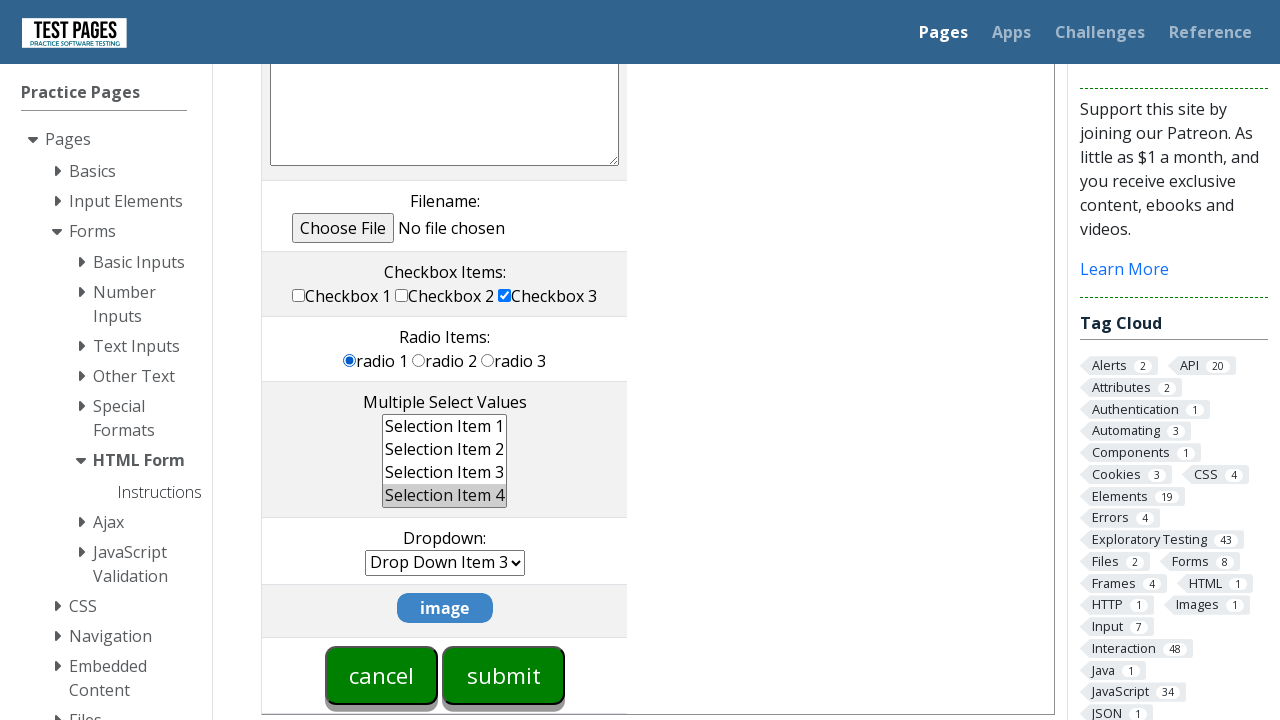